Tests clicking on Add/Remove Elements link and then clicking the Add Element button

Starting URL: https://the-internet.herokuapp.com/

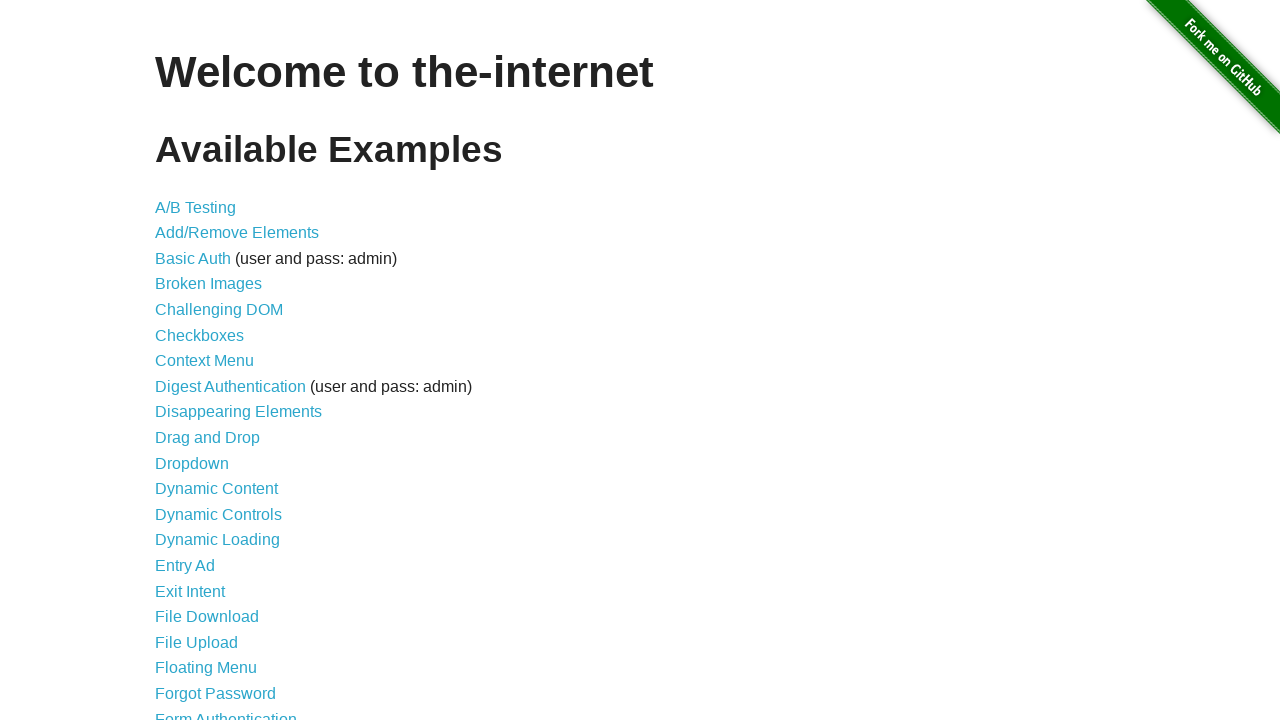

Clicked on Add/Remove Elements link at (237, 233) on text=Add/Remove Elements
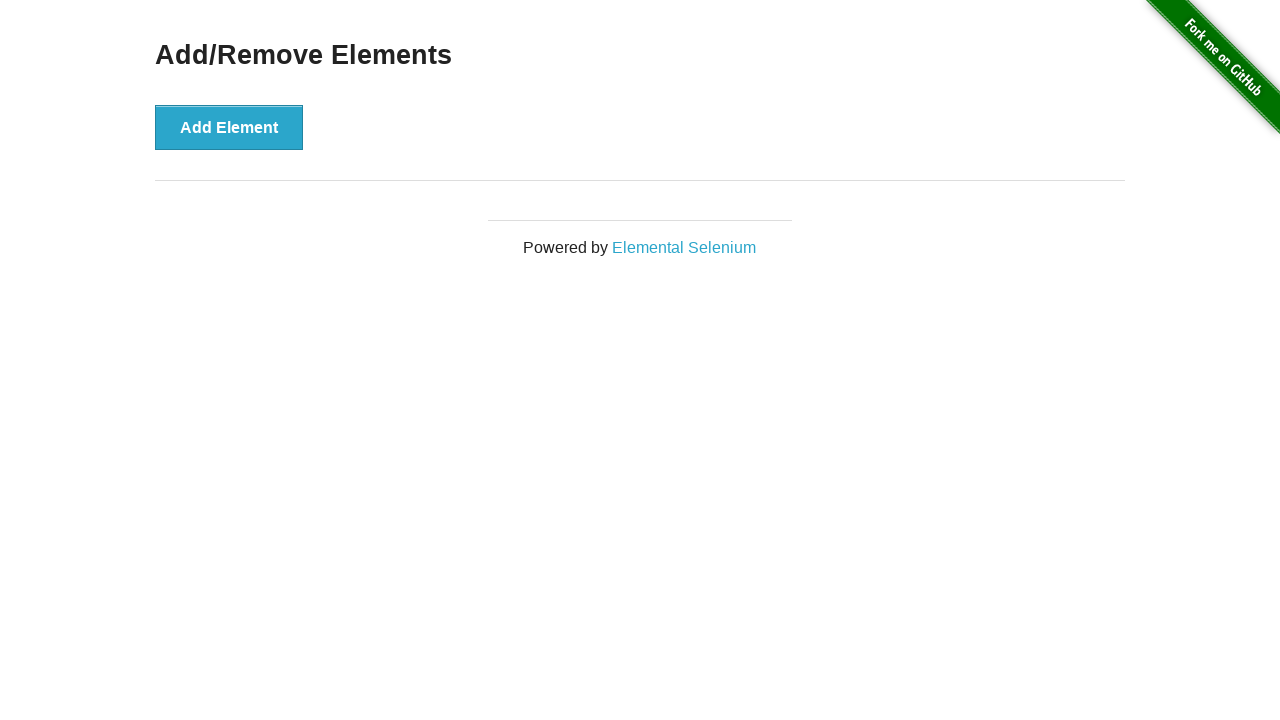

Located Add Element button
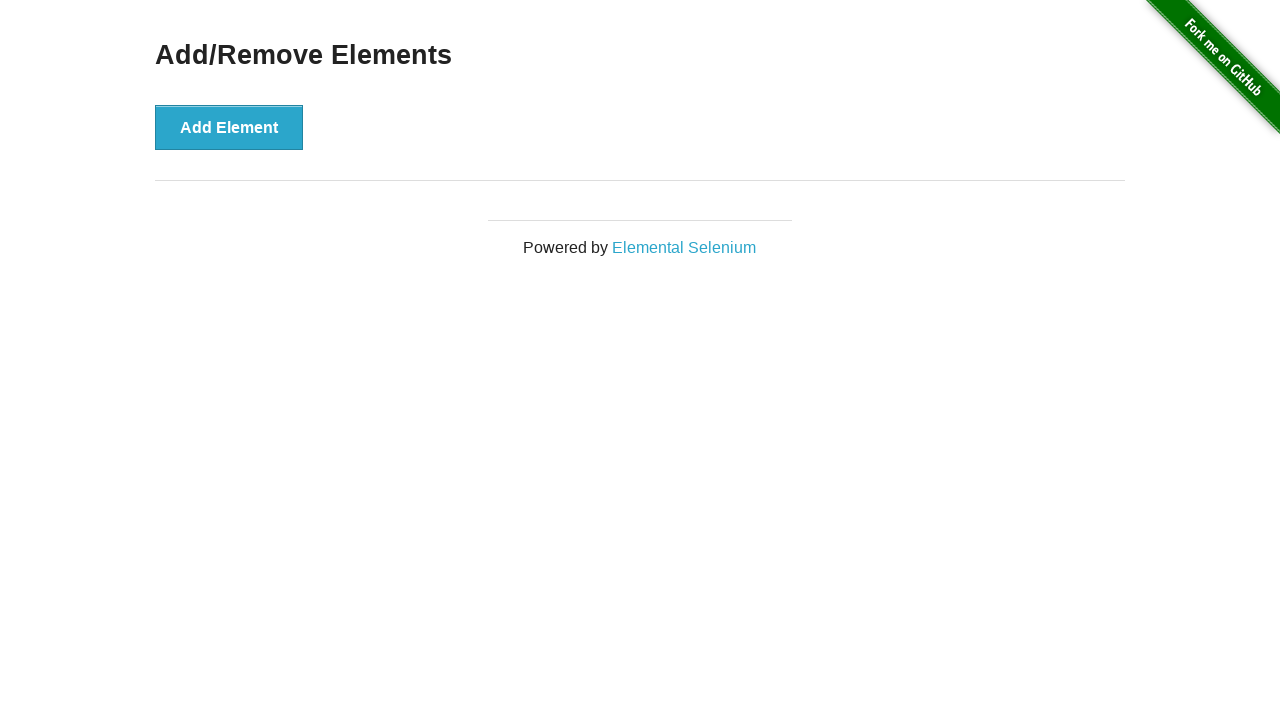

Clicked Add Element button at (229, 127) on text=Add Element
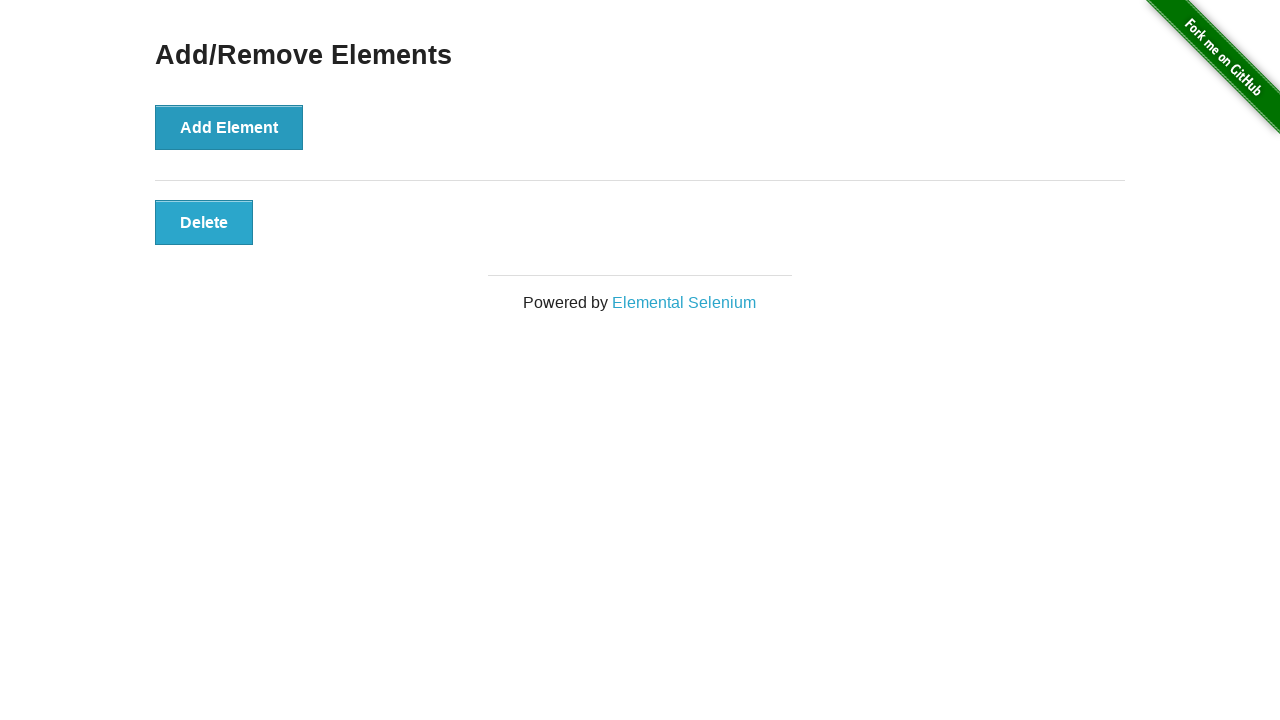

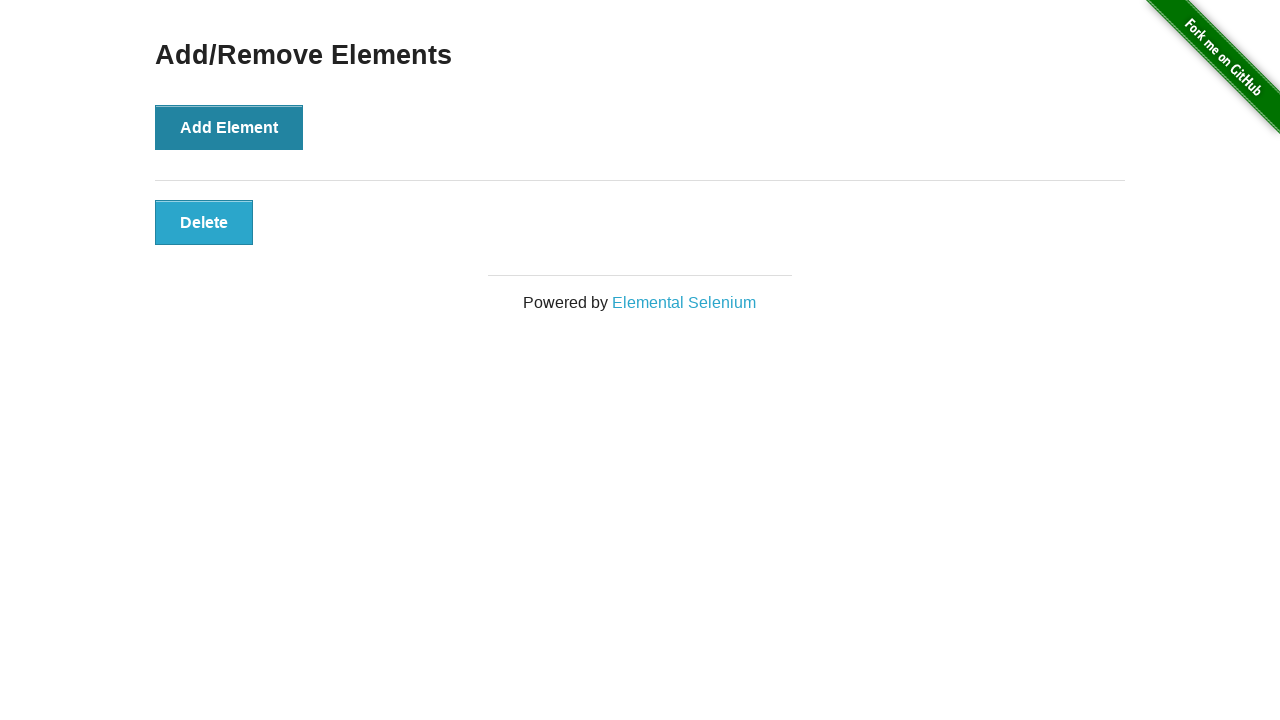